Tests the search functionality on a hockey teams form page by entering "kings" as a search query and submitting the form to filter results

Starting URL: https://www.scrapethissite.com/pages/forms

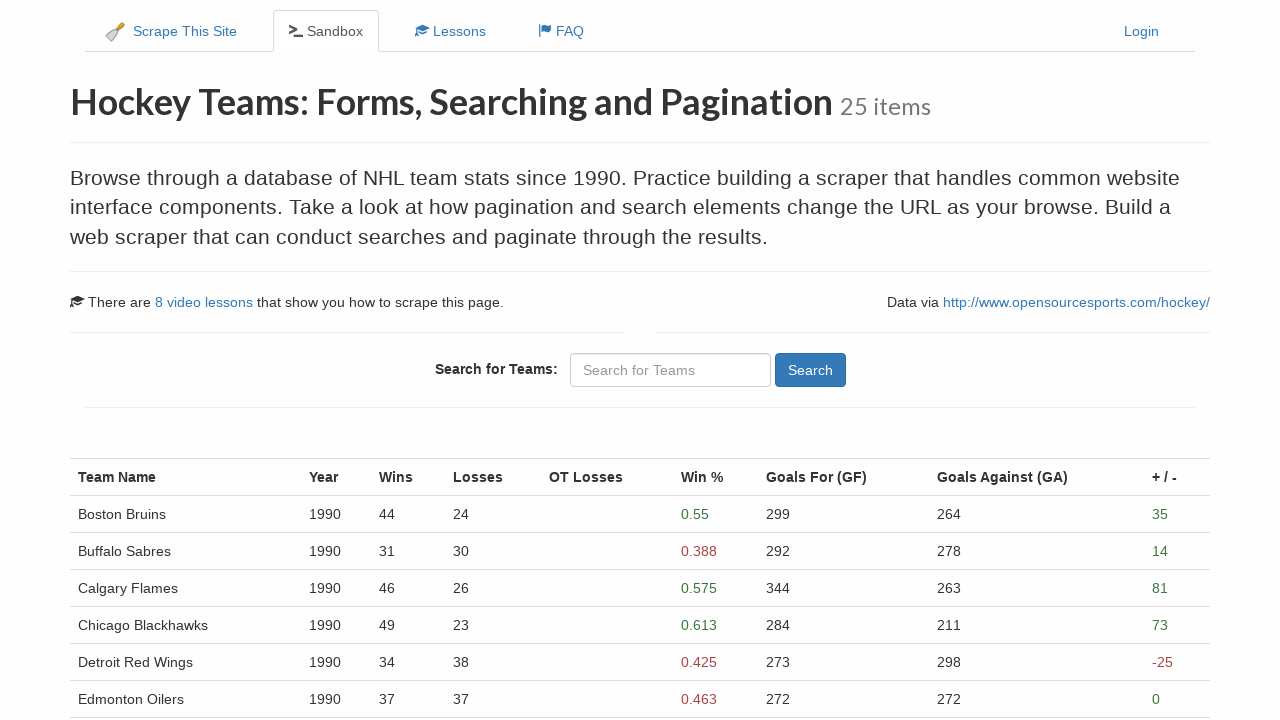

Filled search field with 'kings' on #q
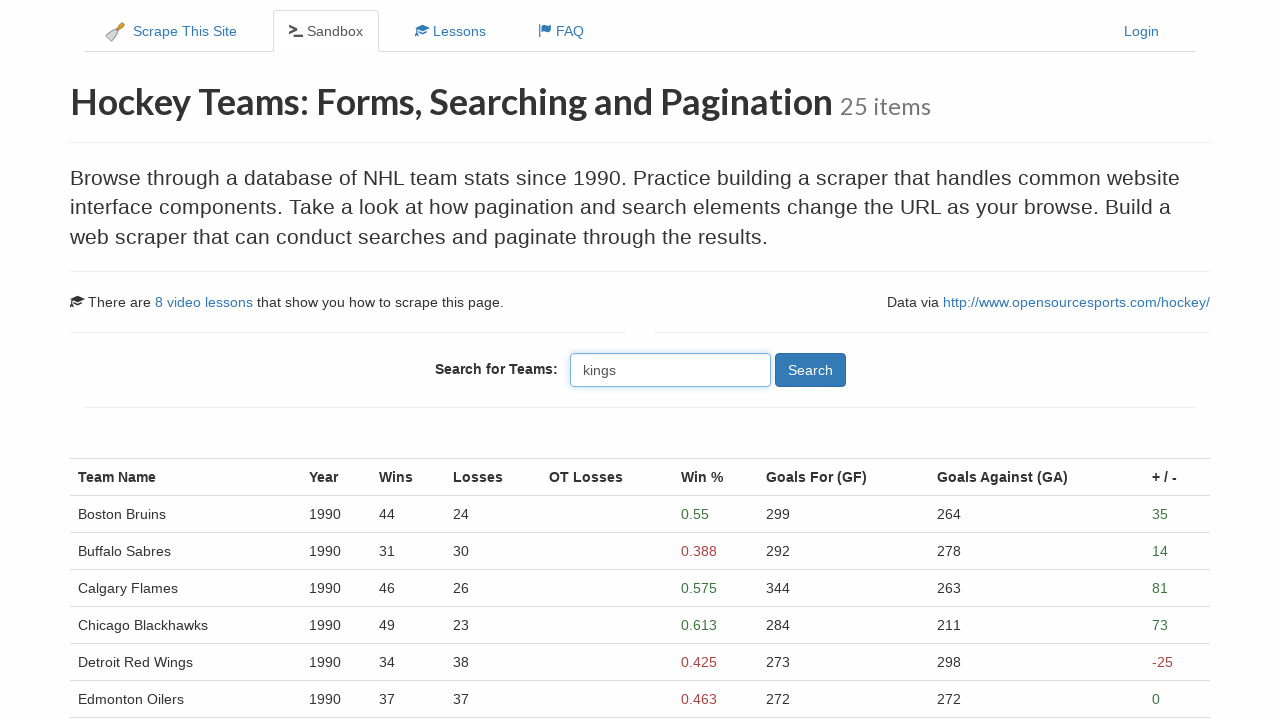

Submitted search form by pressing Enter on #q
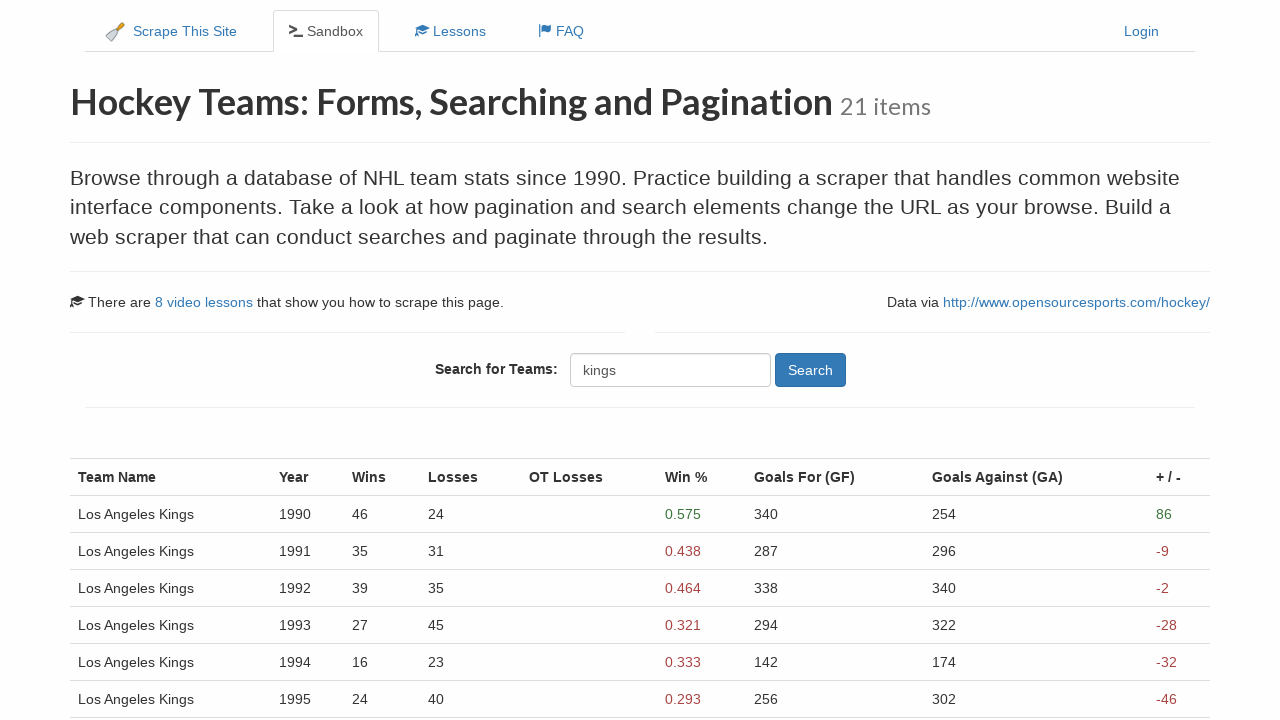

Results table loaded successfully
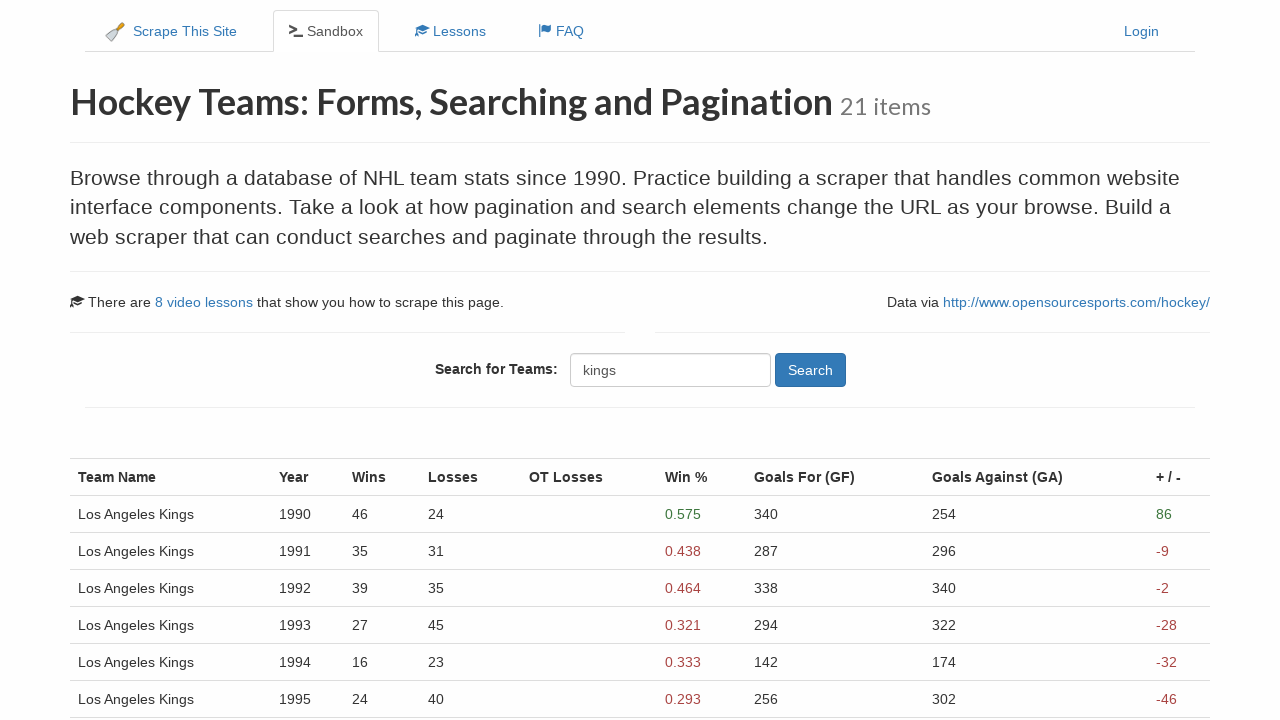

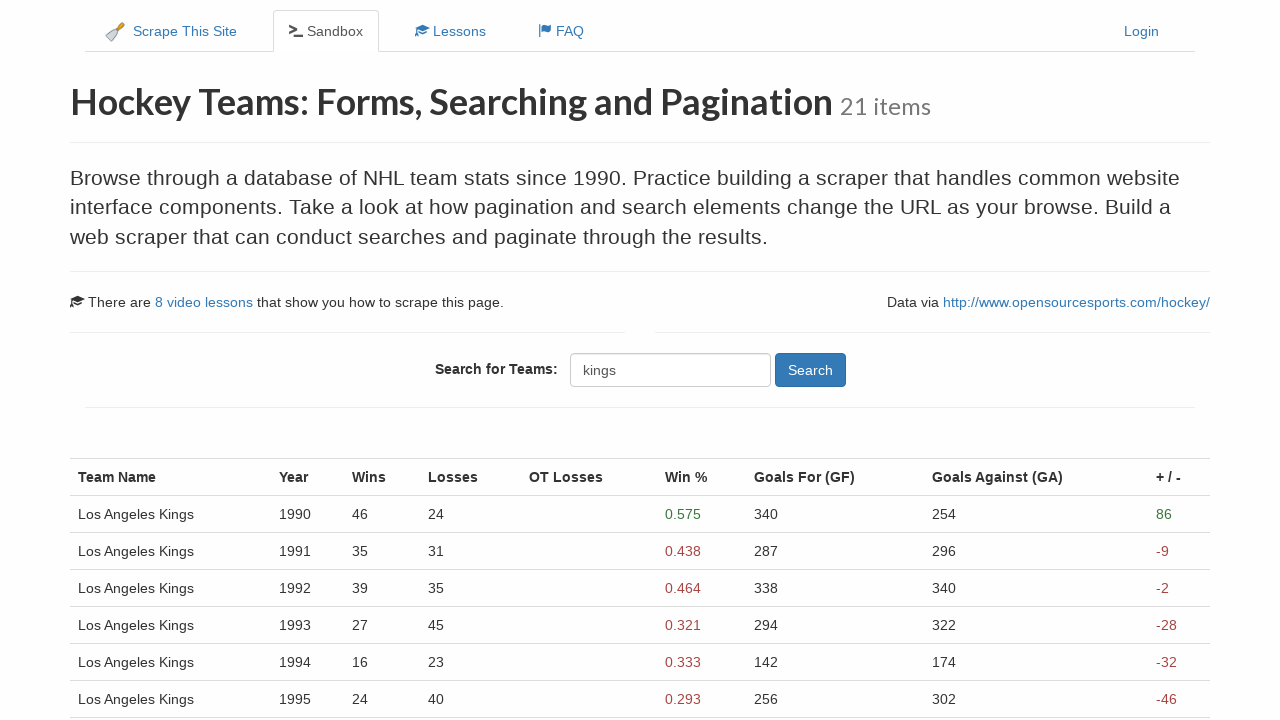